Tests scrolling to a specific element on the anhtester.com homepage

Starting URL: https://anhtester.com/

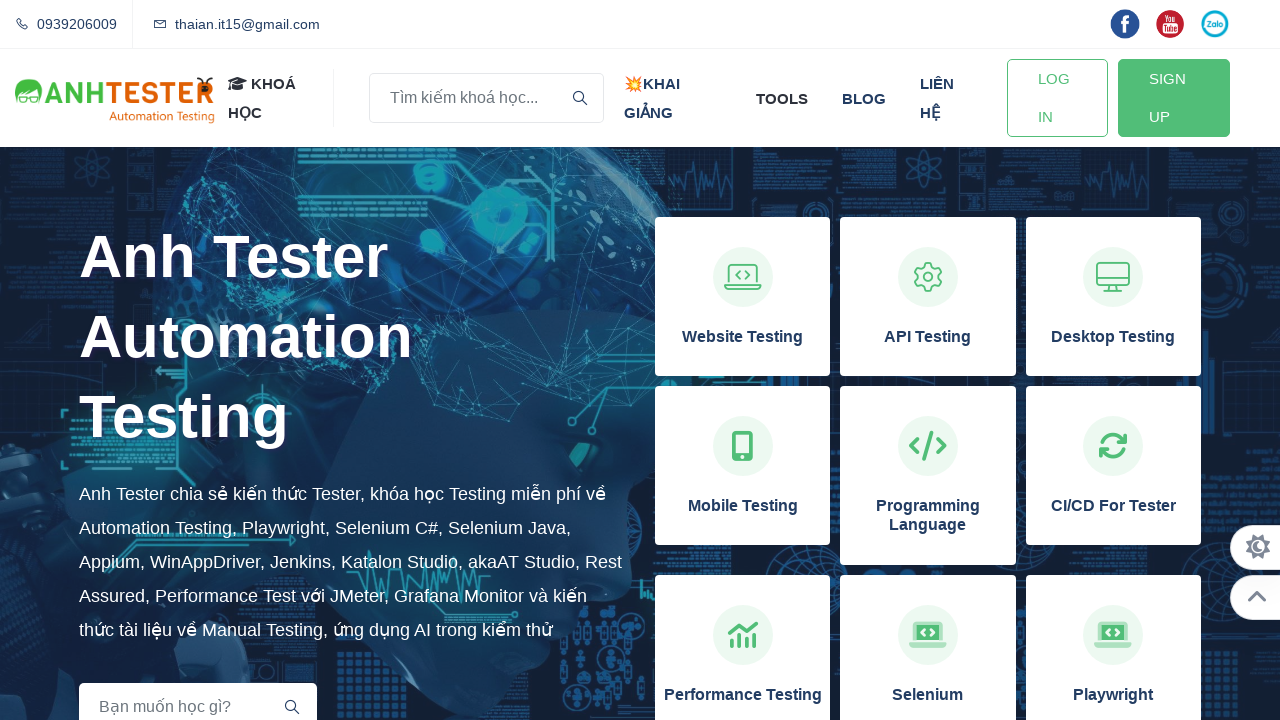

Waited for 'Kiến thức Automation Testing' heading to be visible
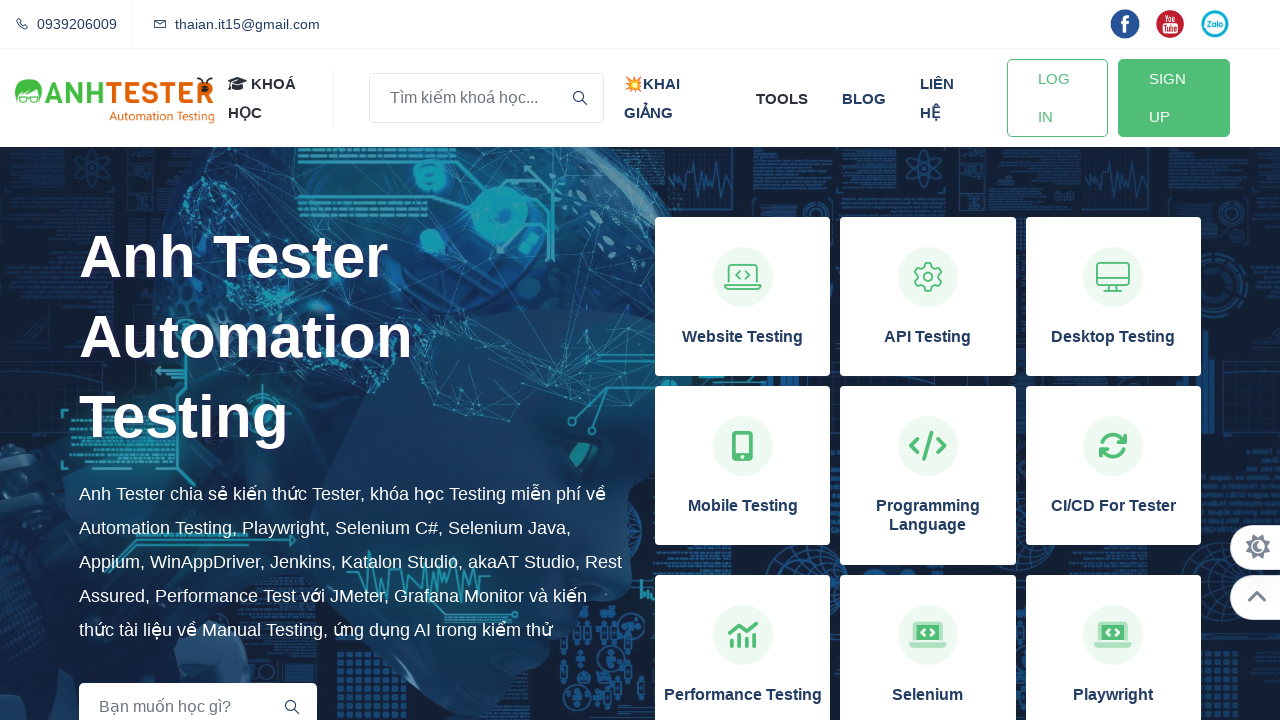

Scrolled to 'Kiến thức Automation Testing' heading element
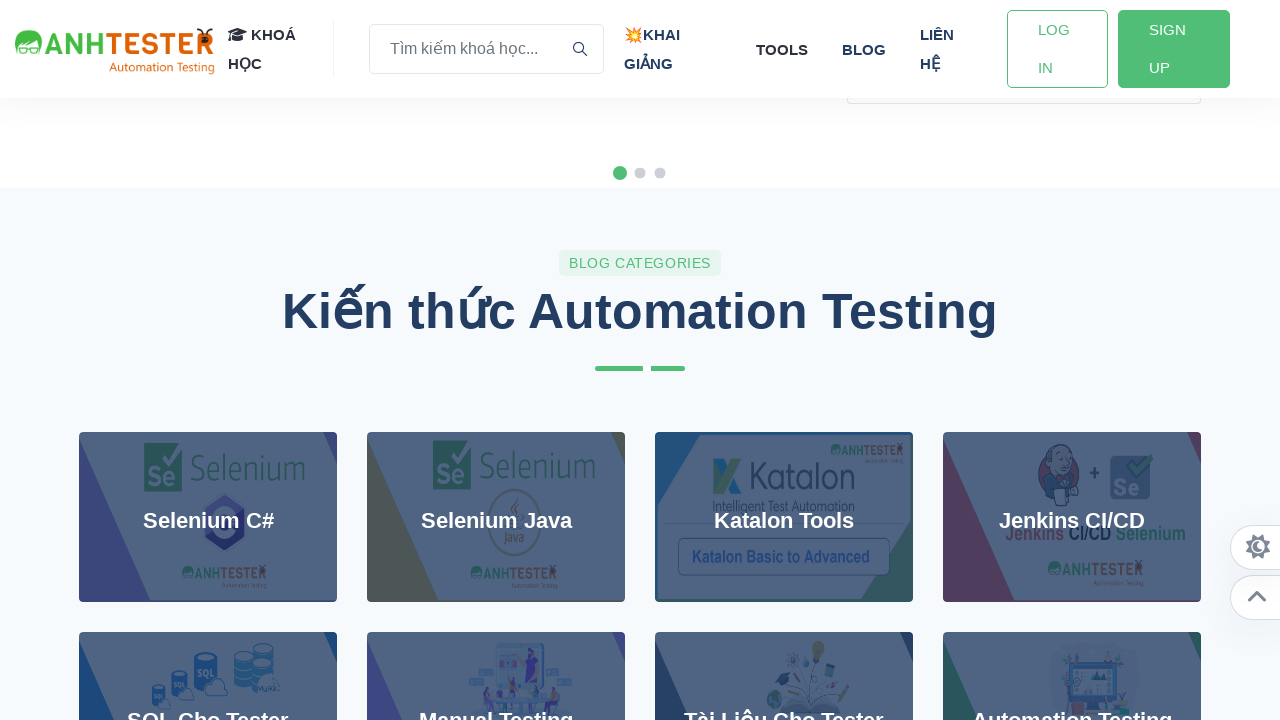

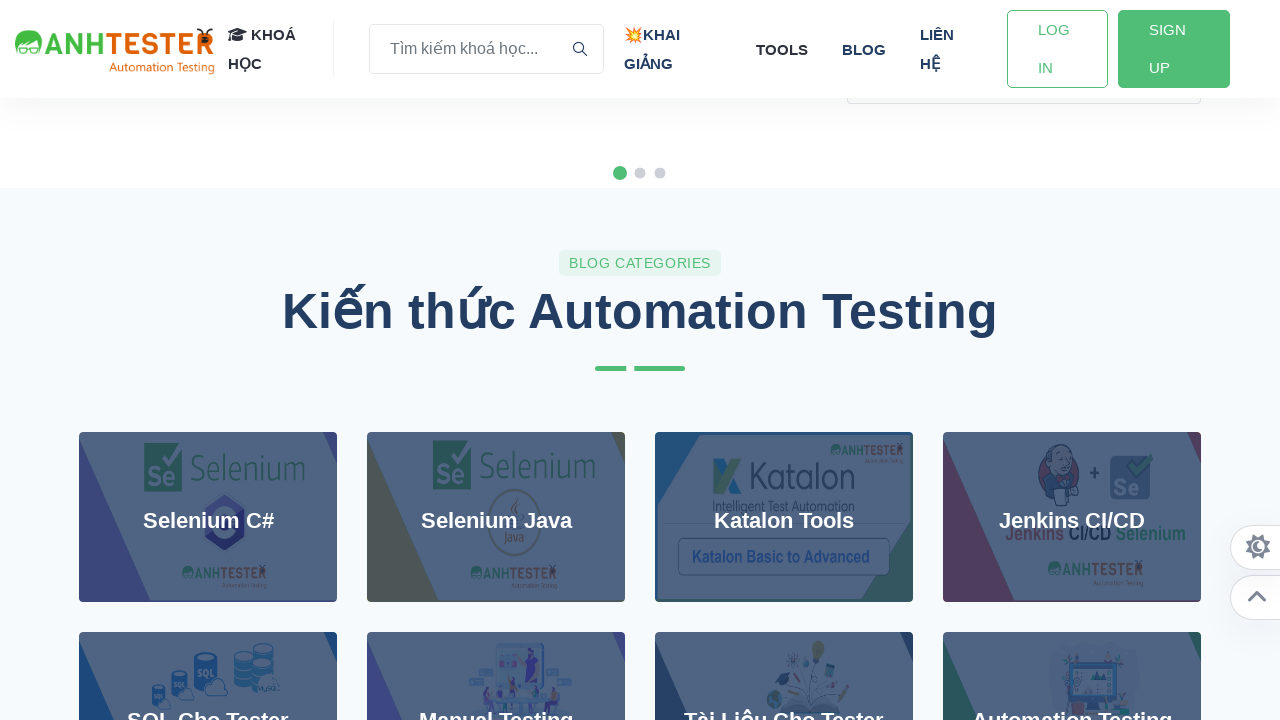